Tests domain availability search on registro.br by entering a domain name and checking if it's available

Starting URL: https://registro.br

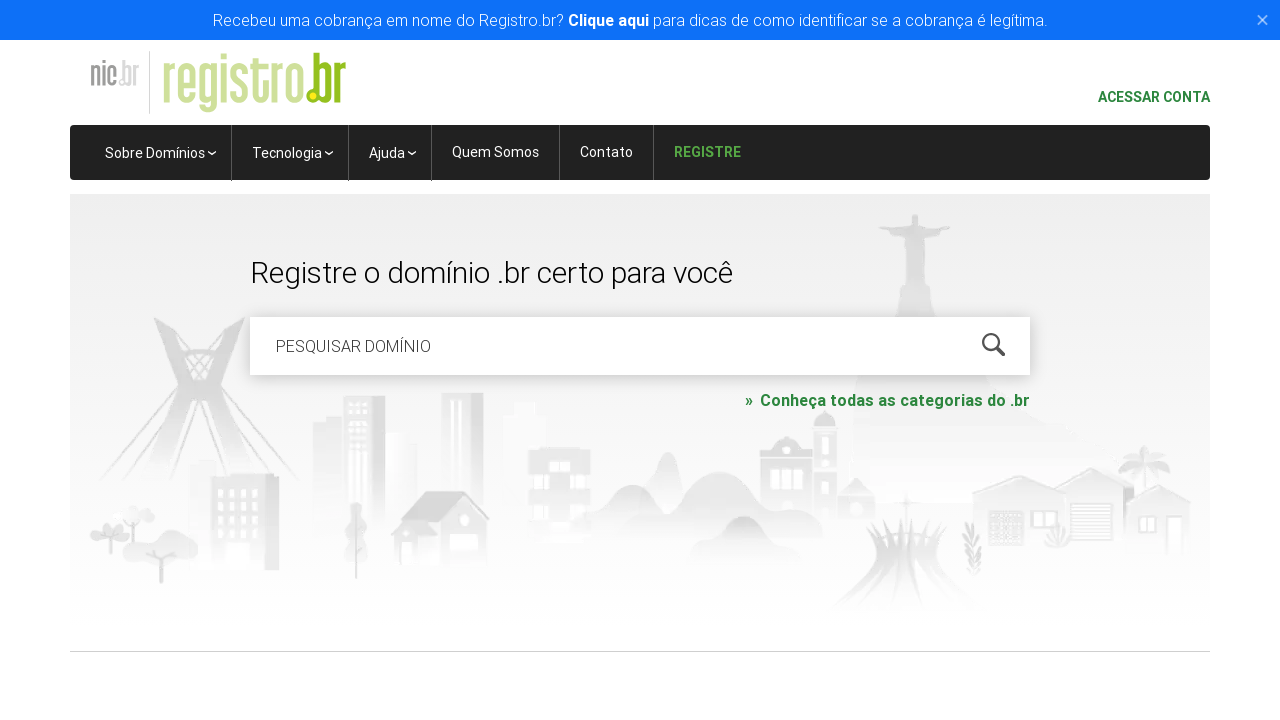

Filled domain availability search field with 'meudominio2024.com.br' on #is-avail-field
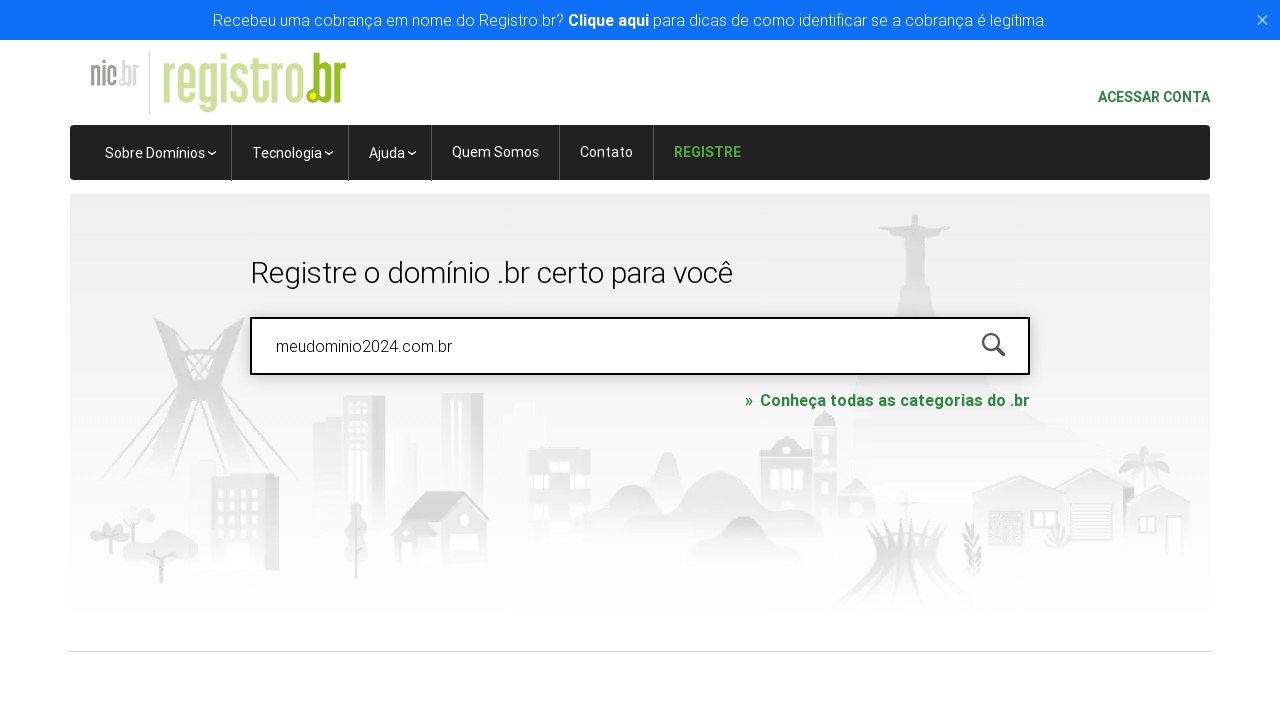

Pressed Enter to submit domain availability search on #is-avail-field
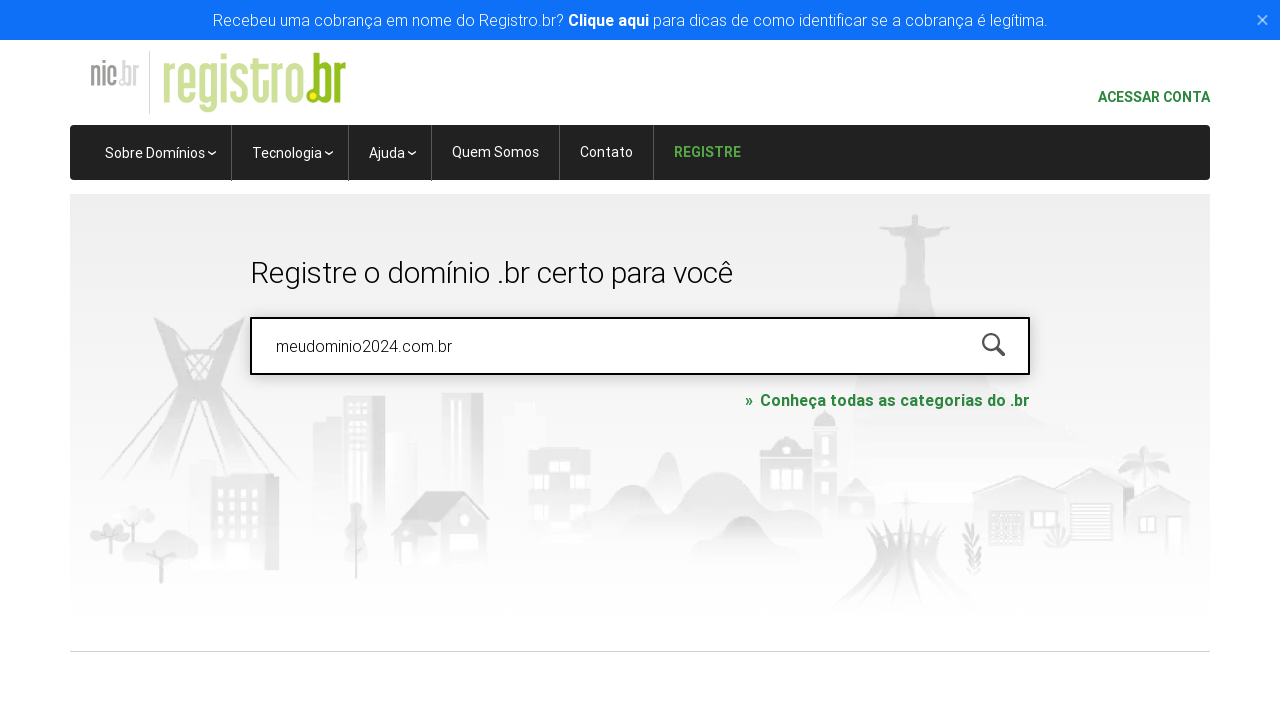

Domain availability results loaded
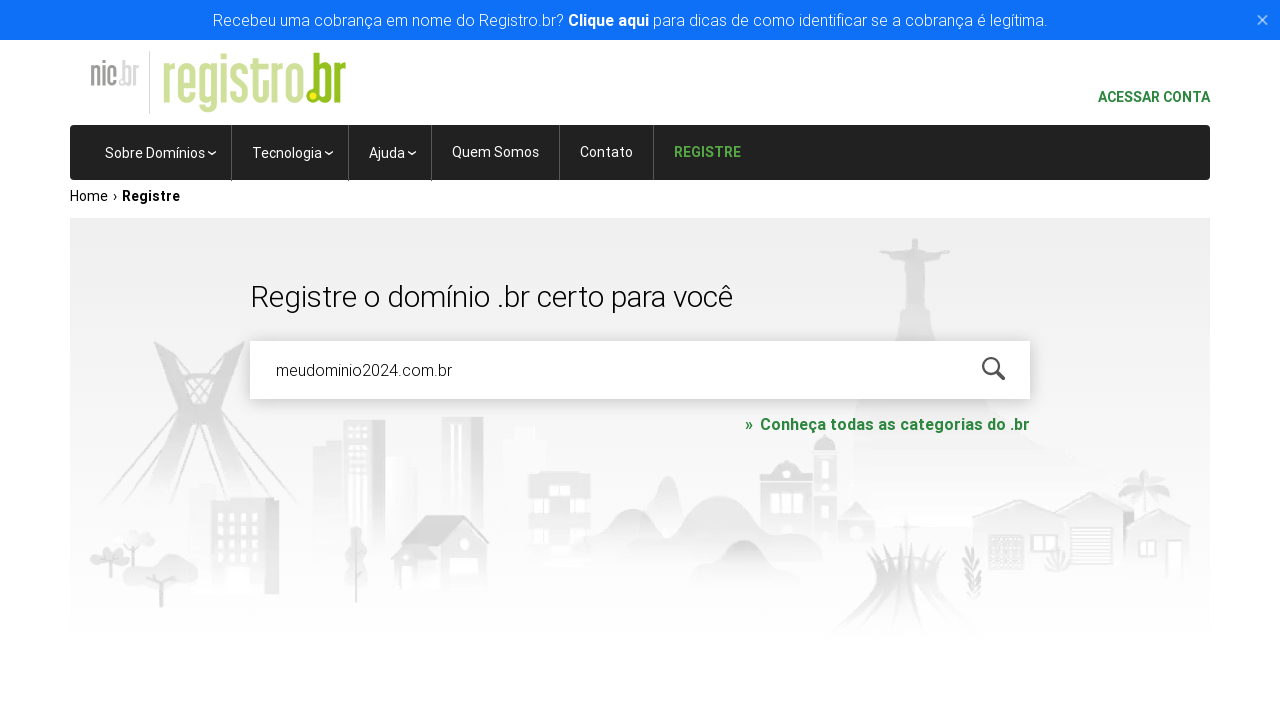

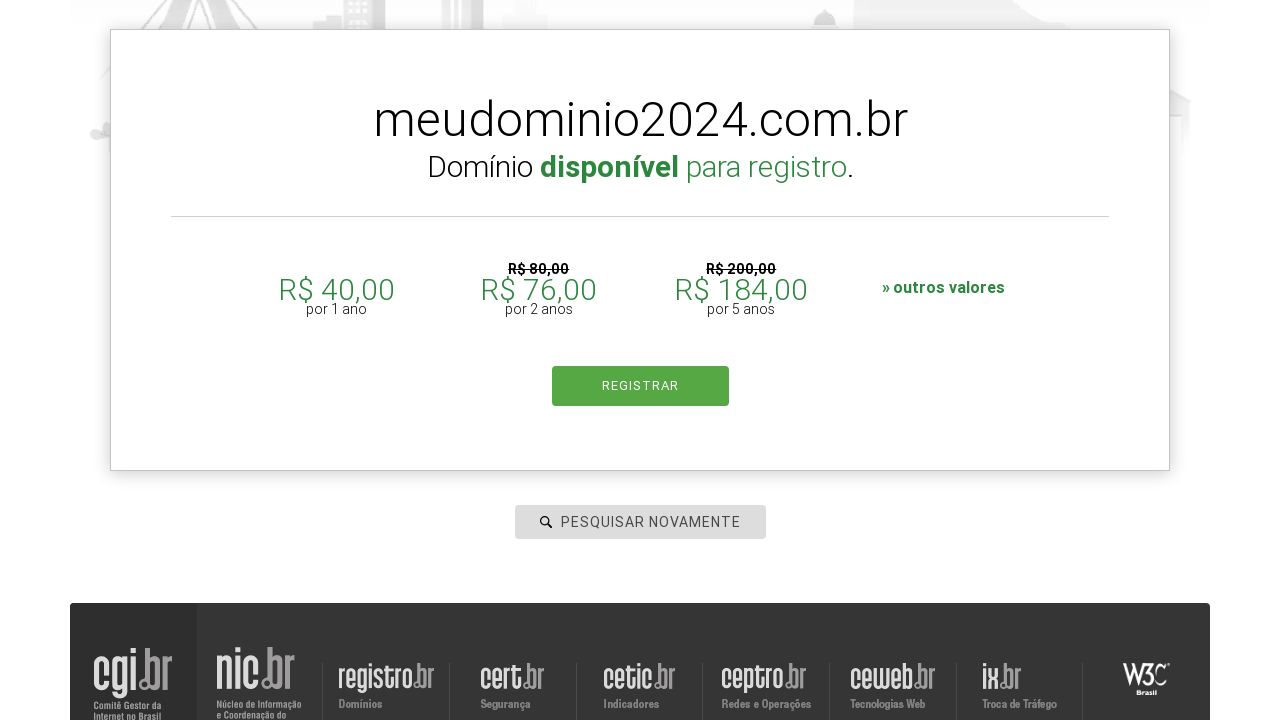